Navigates to the nopCommerce demo store homepage and verifies the page loads successfully

Starting URL: https://demo.nopcommerce.com/

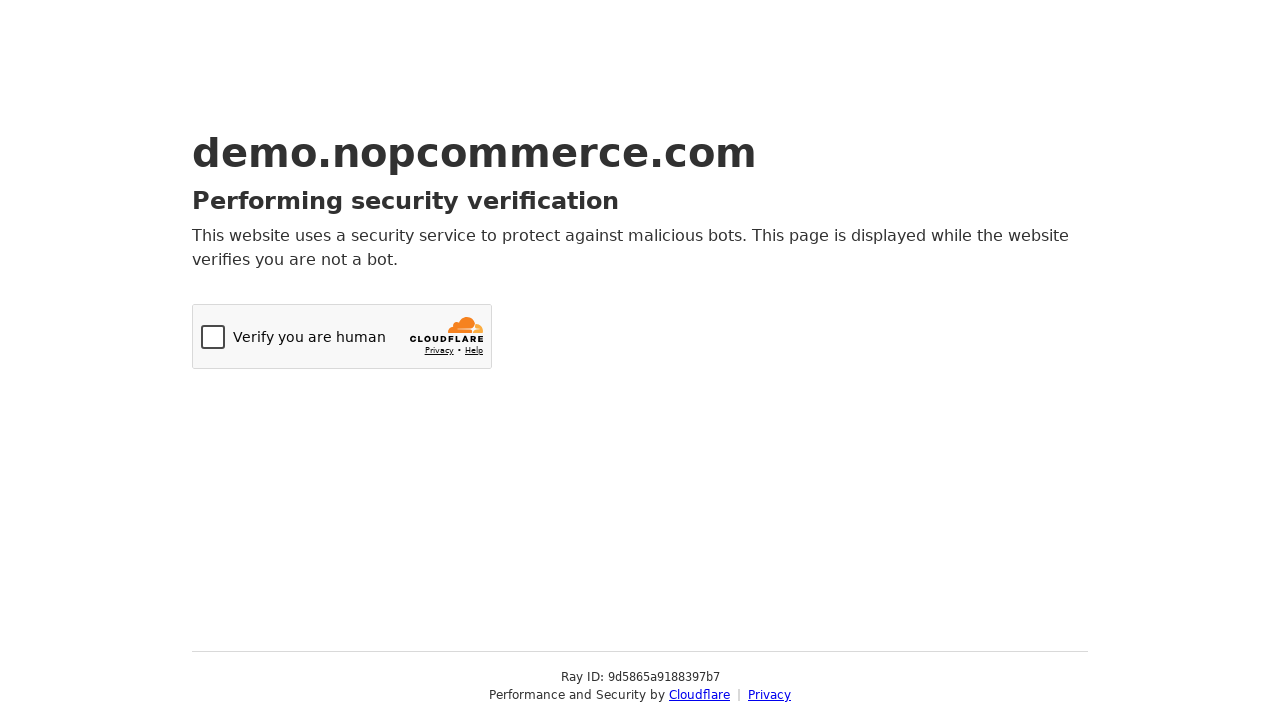

Navigated to nopCommerce demo store homepage
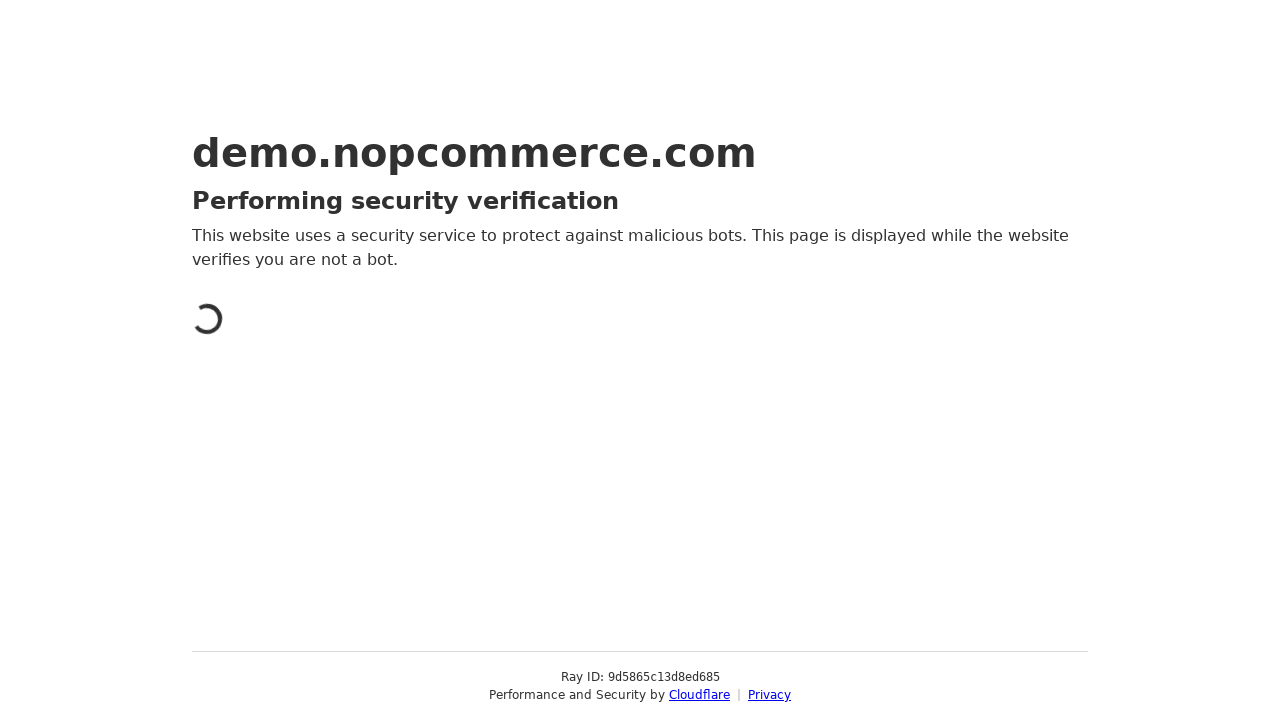

Page DOM content fully loaded
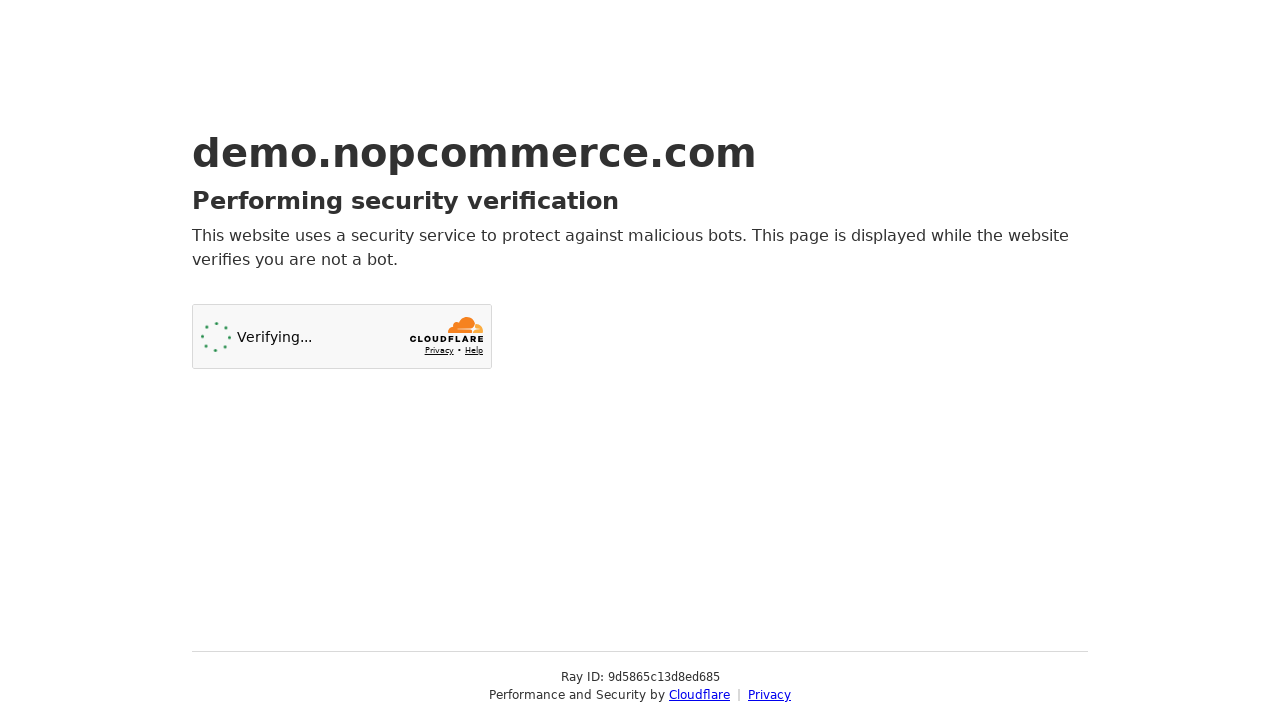

Verified page has a title
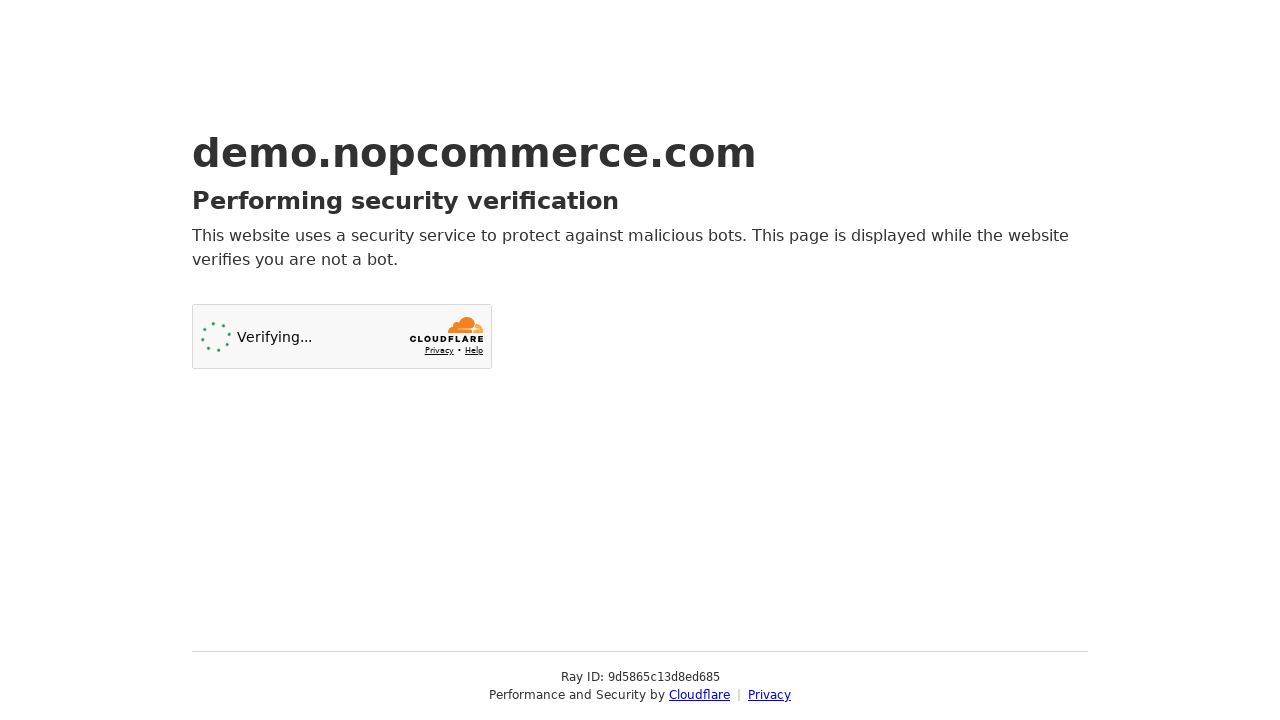

Page body element is visible
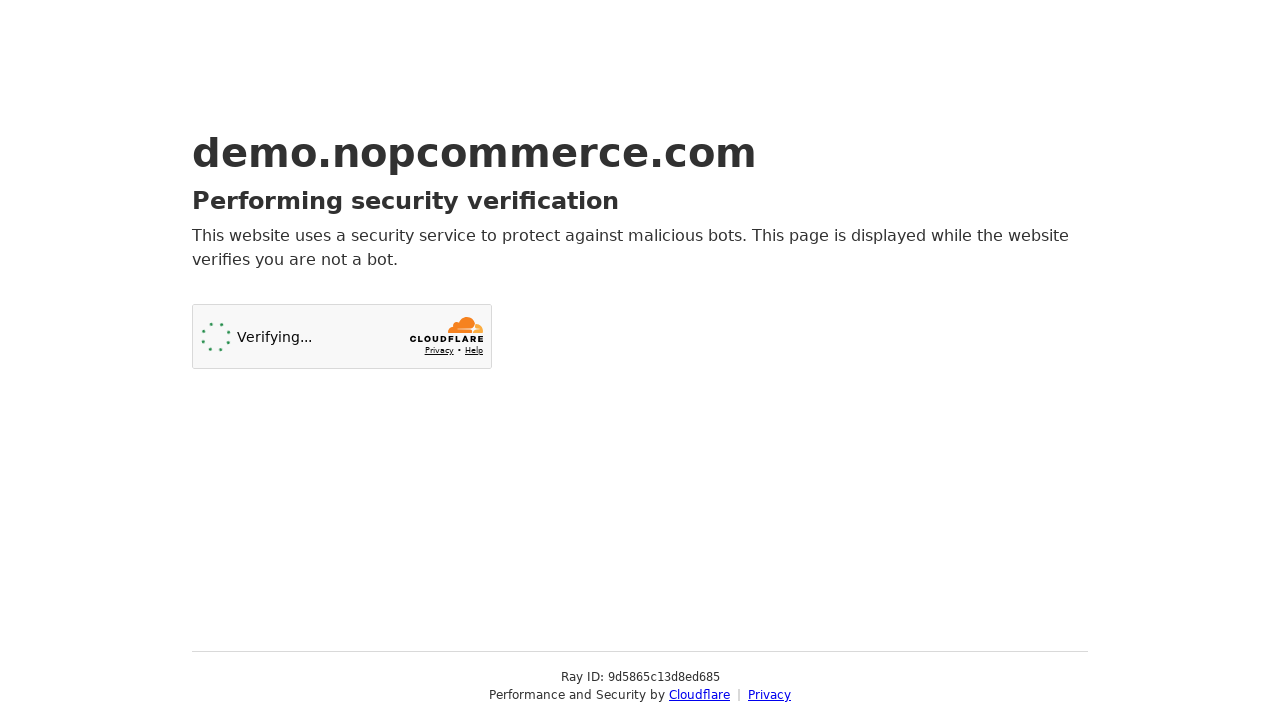

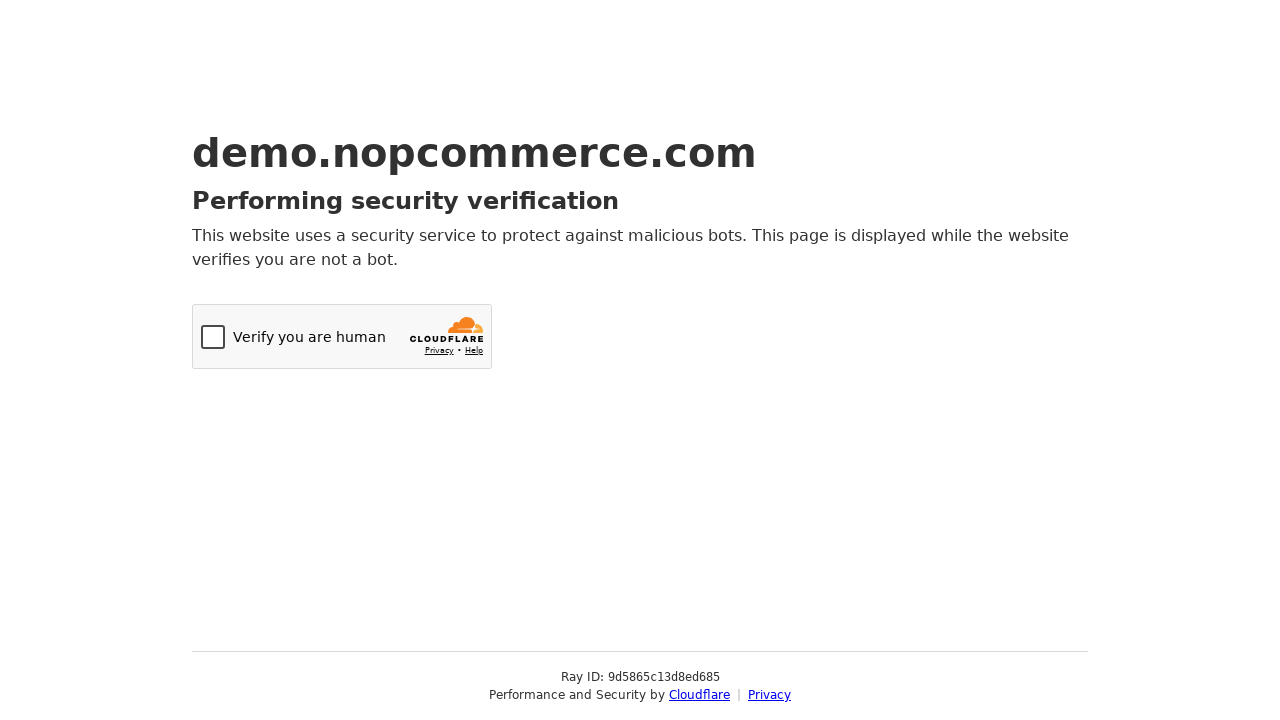